Tests drag and drop functionality by navigating to a demo site's drag and drop page and dragging mobile/laptop accessories (chargers and covers) to their respective category containers.

Starting URL: https://demoapps.qspiders.com/

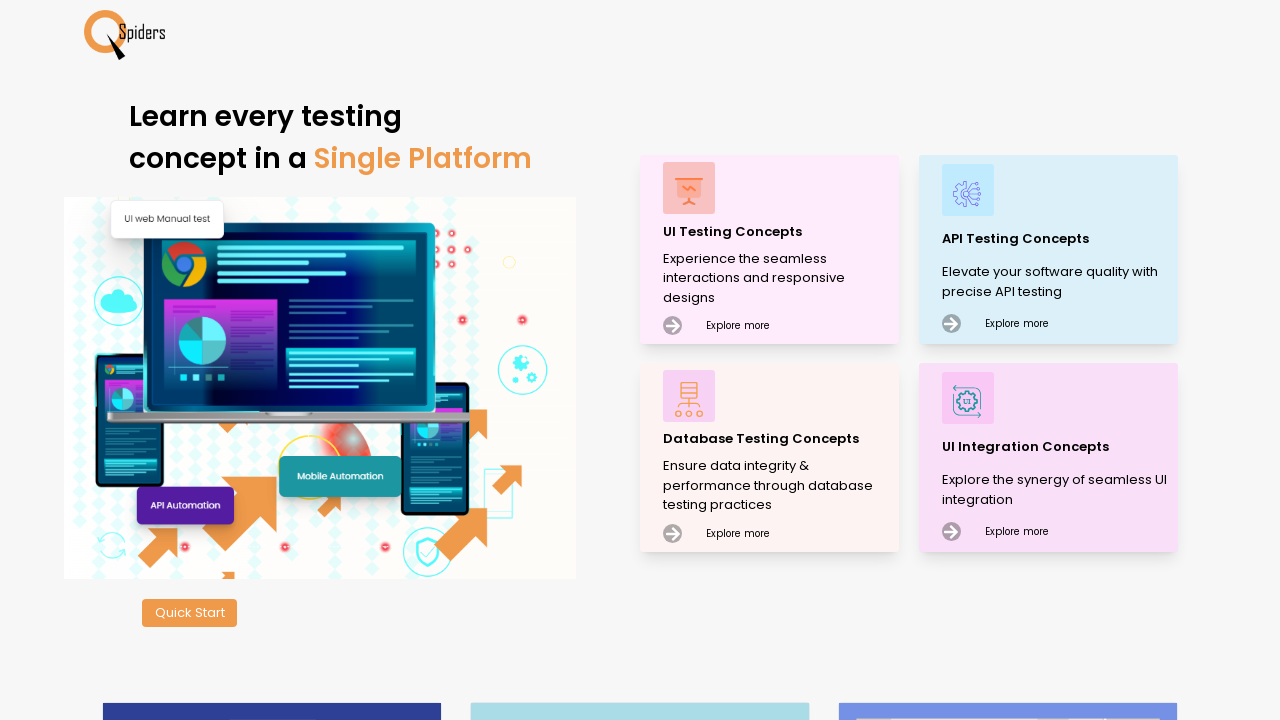

Clicked on UI Testing Concepts at (778, 232) on xpath=//p[text()='UI Testing Concepts']
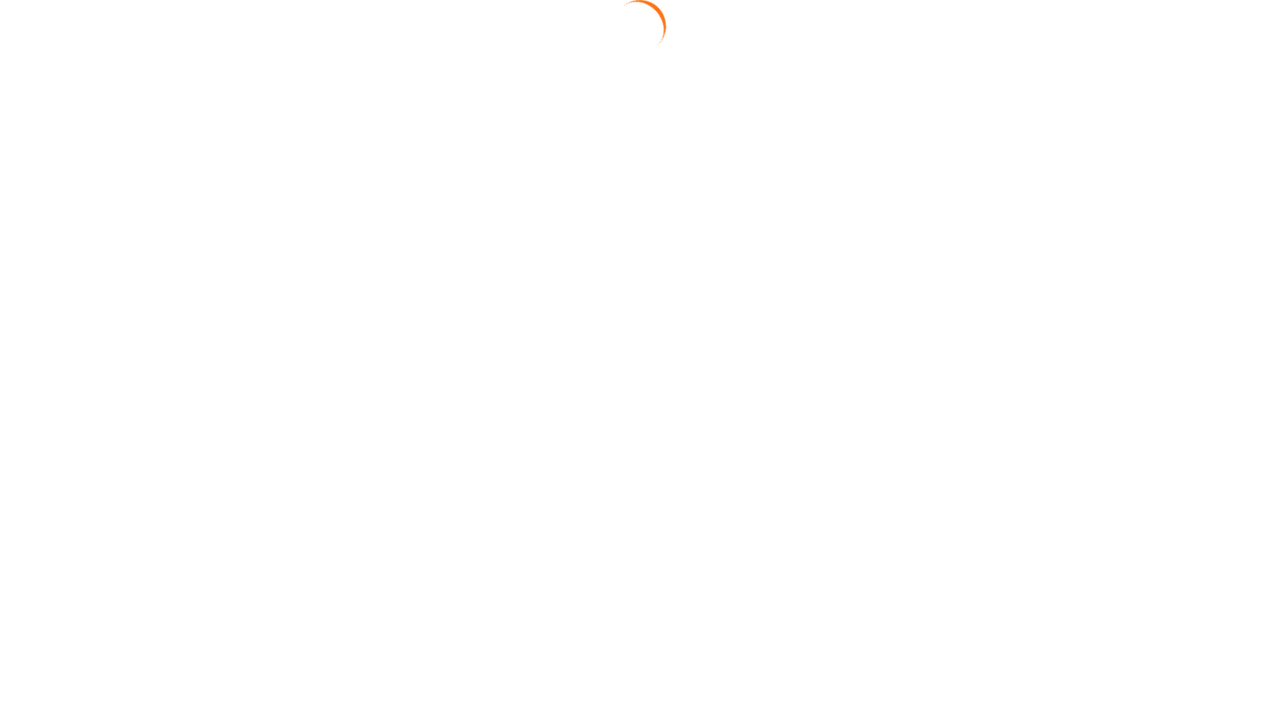

Clicked on Mouse Actions section at (66, 667) on xpath=//section[text()='Mouse Actions']
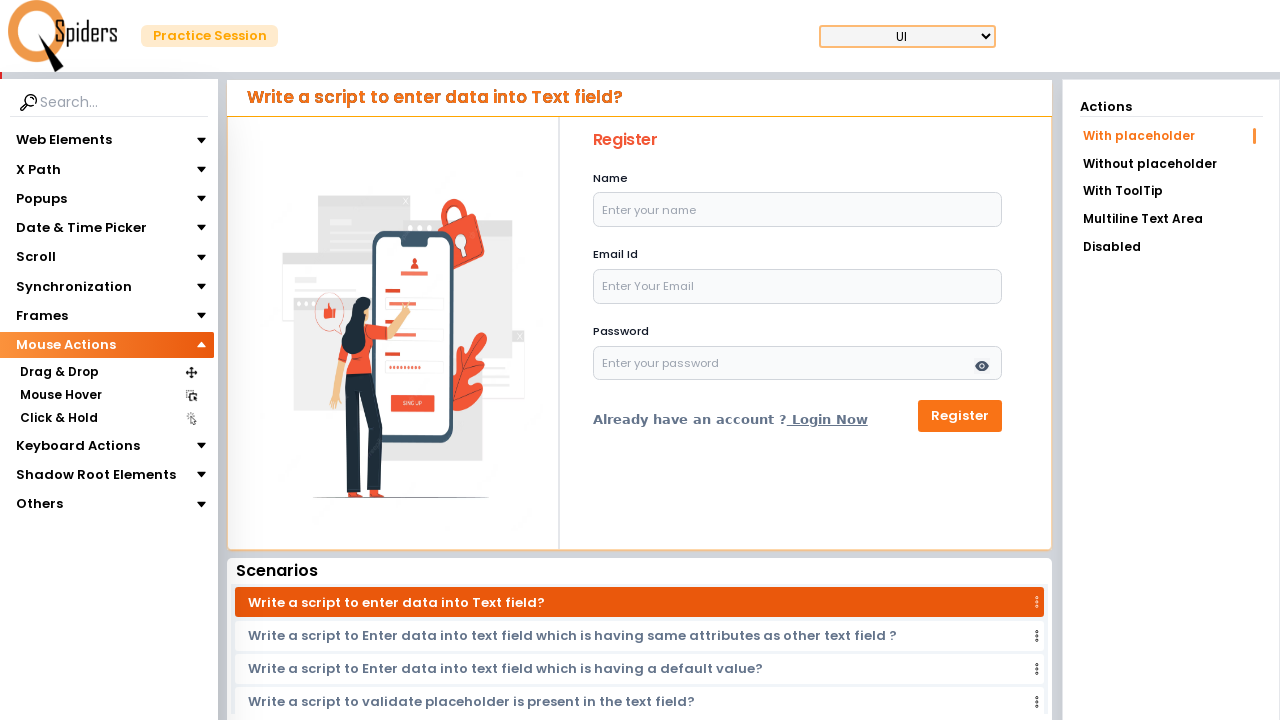

Clicked on Drag & Drop section at (59, 373) on xpath=//section[text()='Drag & Drop']
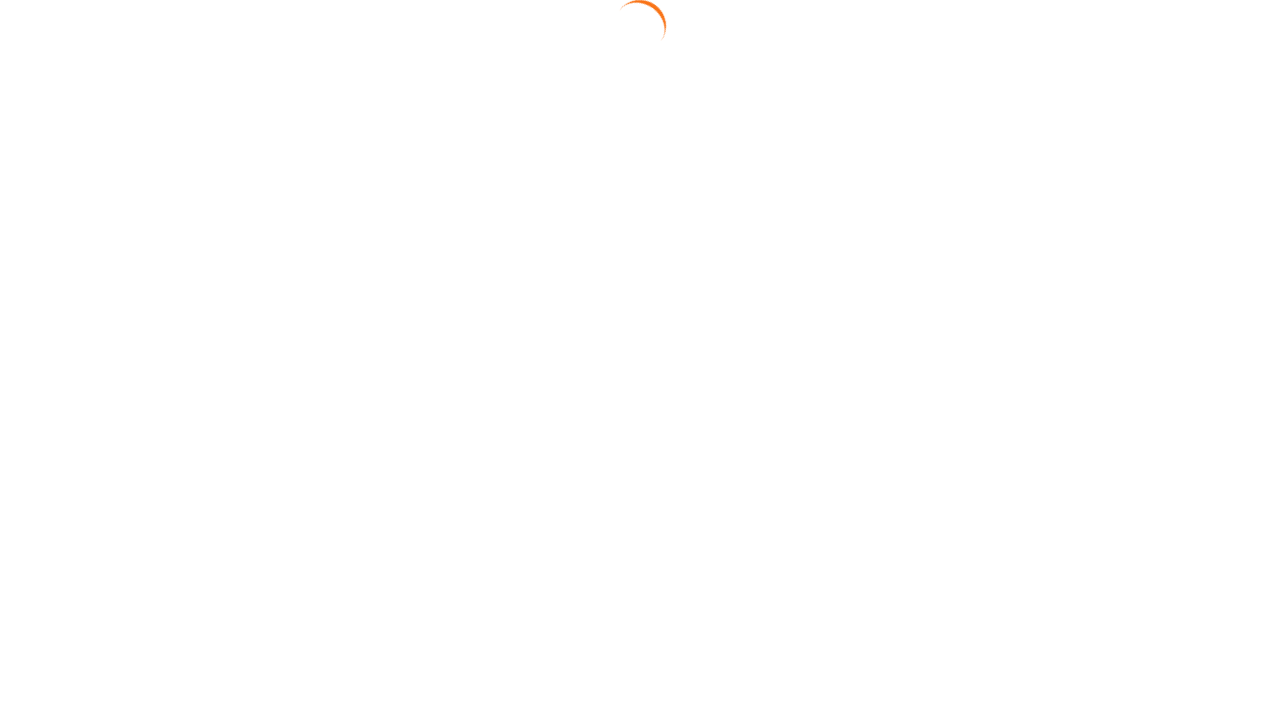

Clicked on Drag Position link at (1171, 193) on xpath=//a[text()='Drag Position']
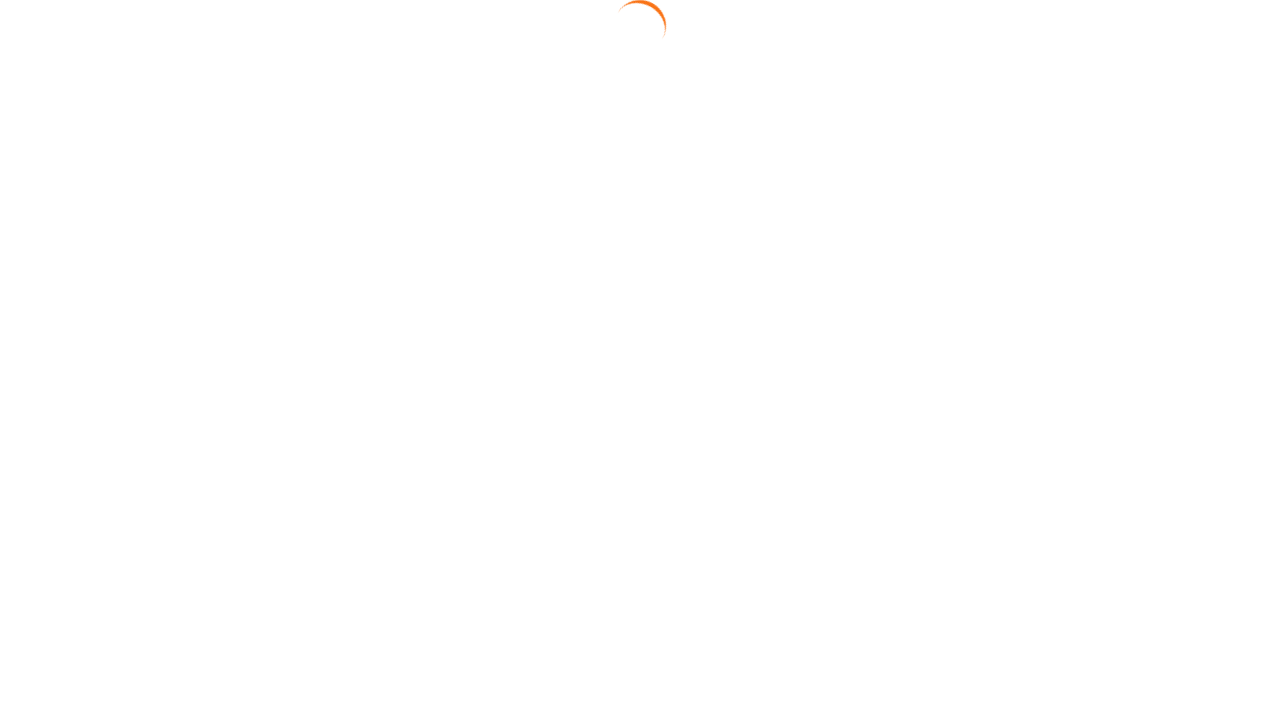

Waited for drag elements to be visible
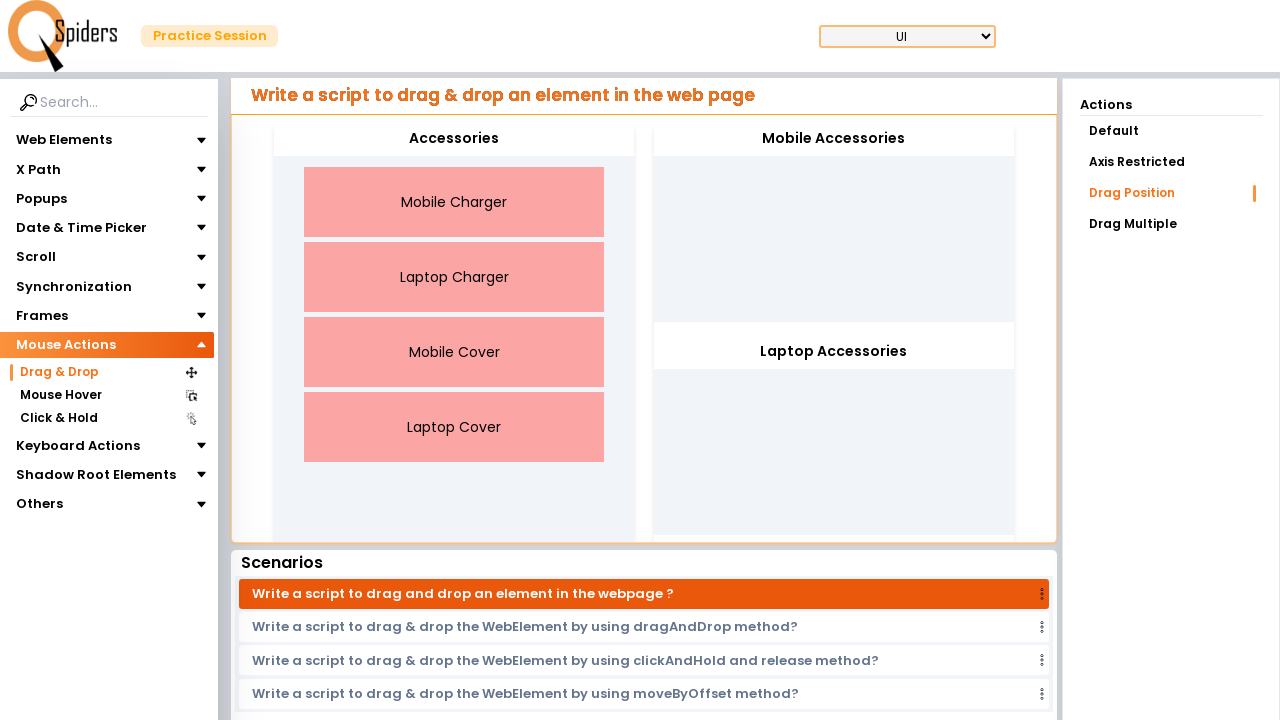

Dragged Mobile Charger to Mobile Accessories container at (834, 139)
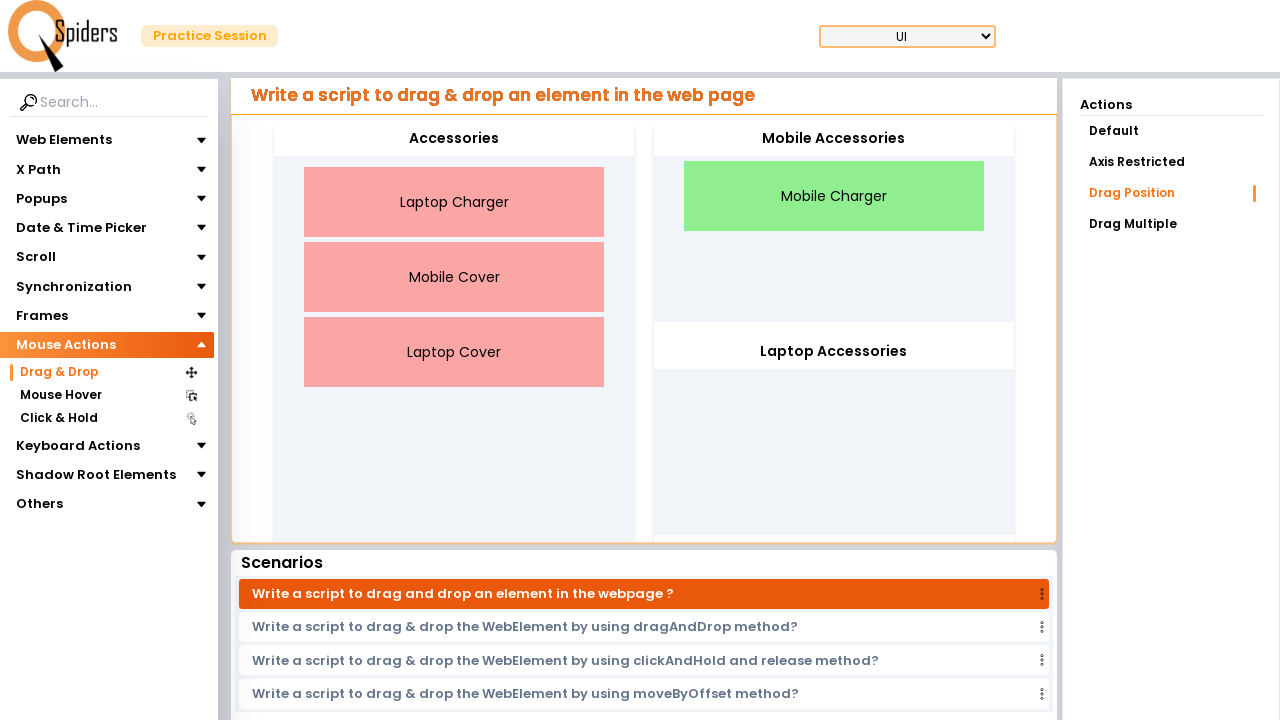

Dragged Mobile Cover to Mobile Accessories container at (834, 139)
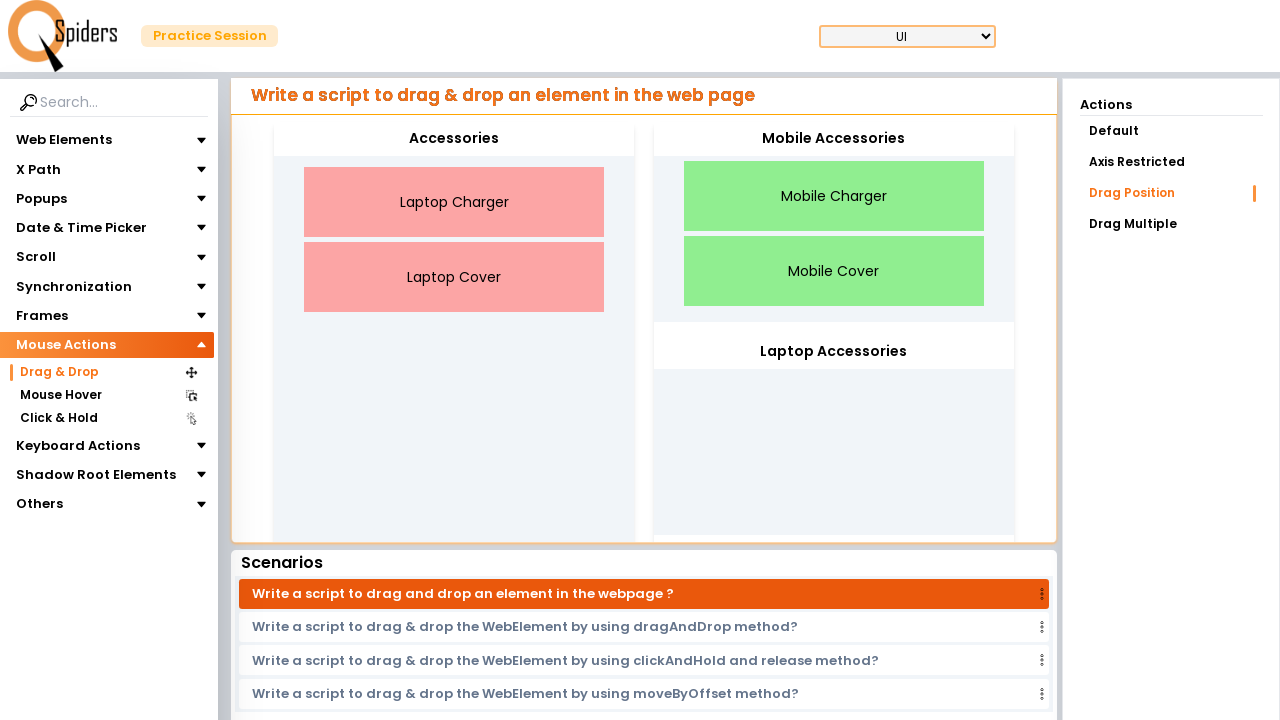

Dragged Laptop Charger to Laptop Accessories container at (834, 352)
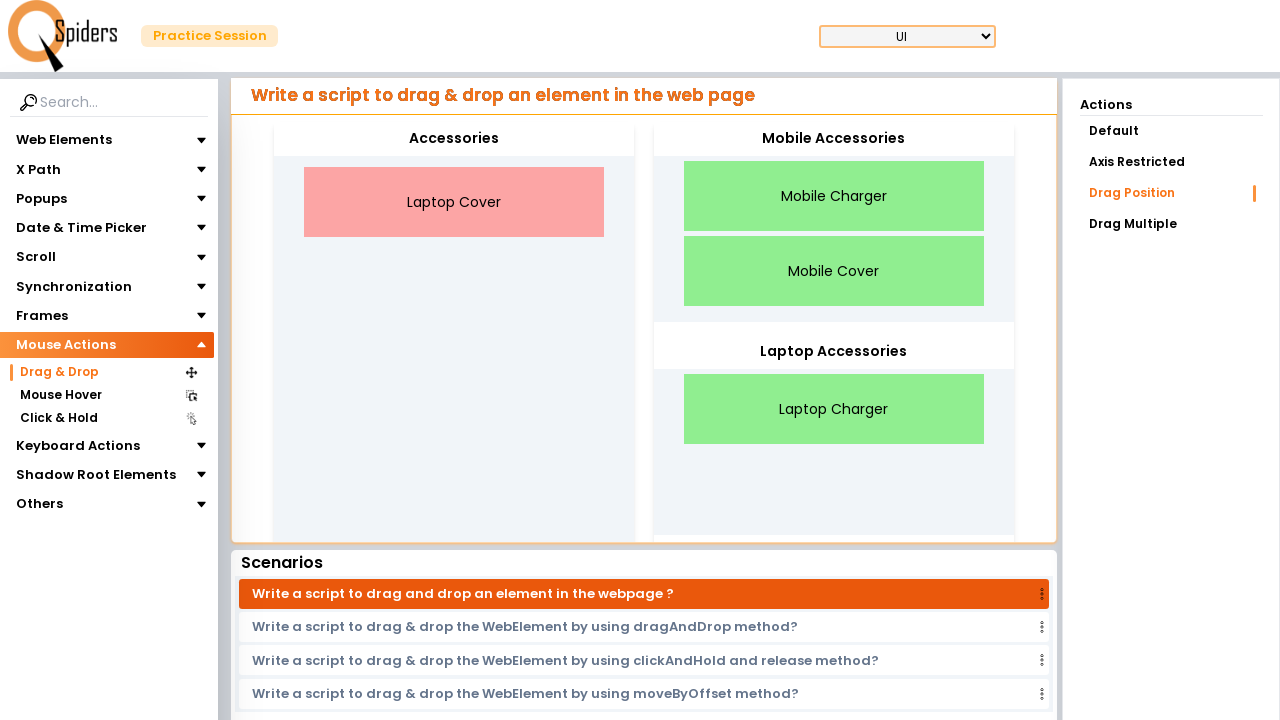

Dragged Laptop Cover to Laptop Accessories container at (834, 352)
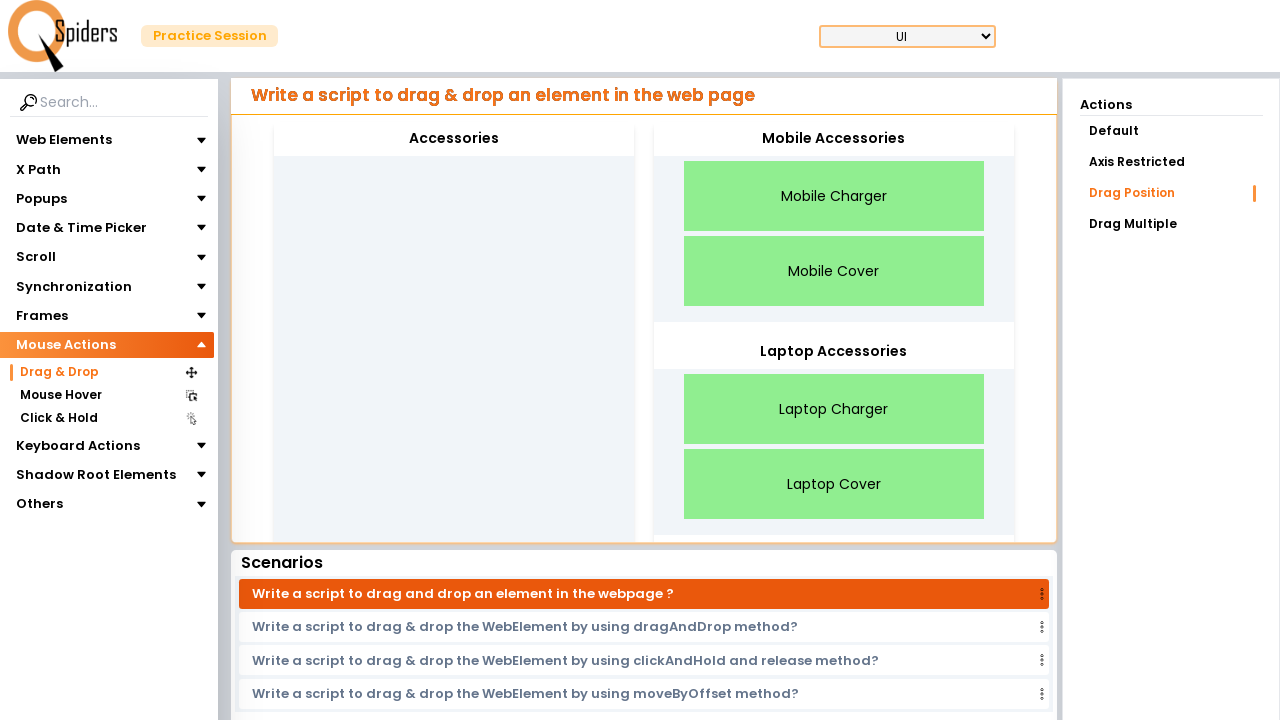

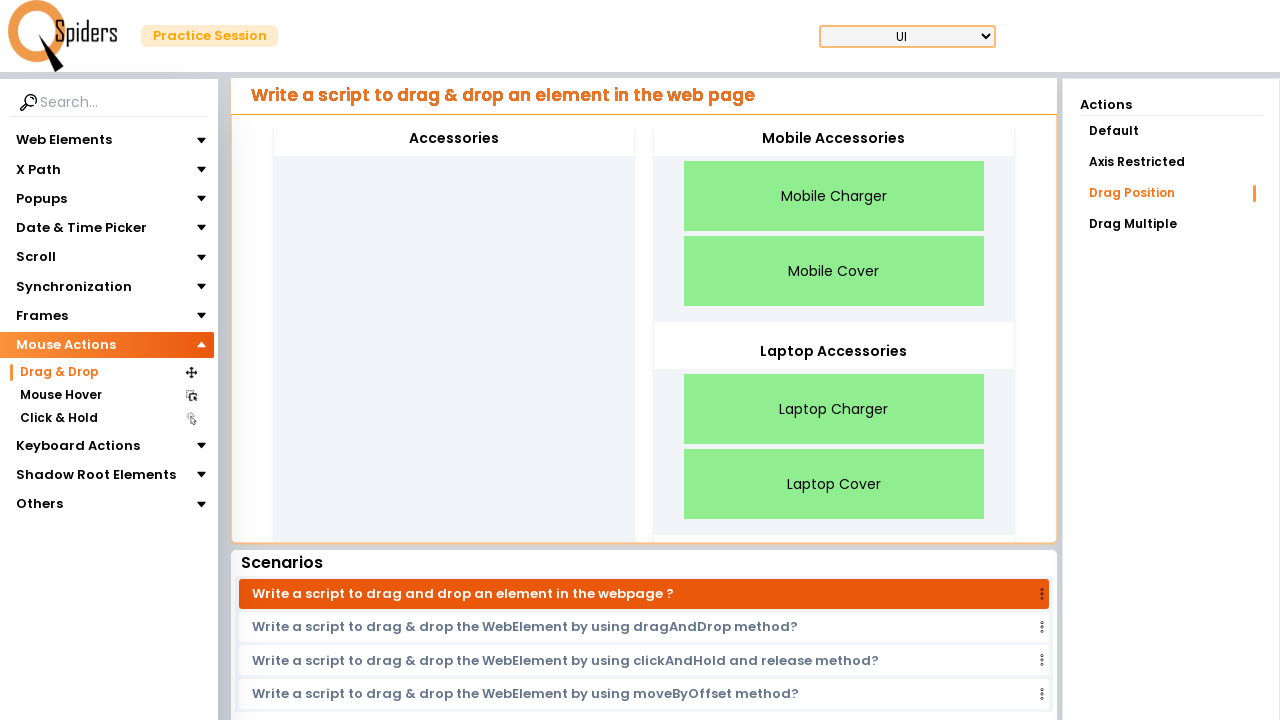